Tests a multi-step form workflow by clicking a dynamically calculated link, then filling out a form with first name, last name, city, and country fields before submitting

Starting URL: http://suninjuly.github.io/find_link_text

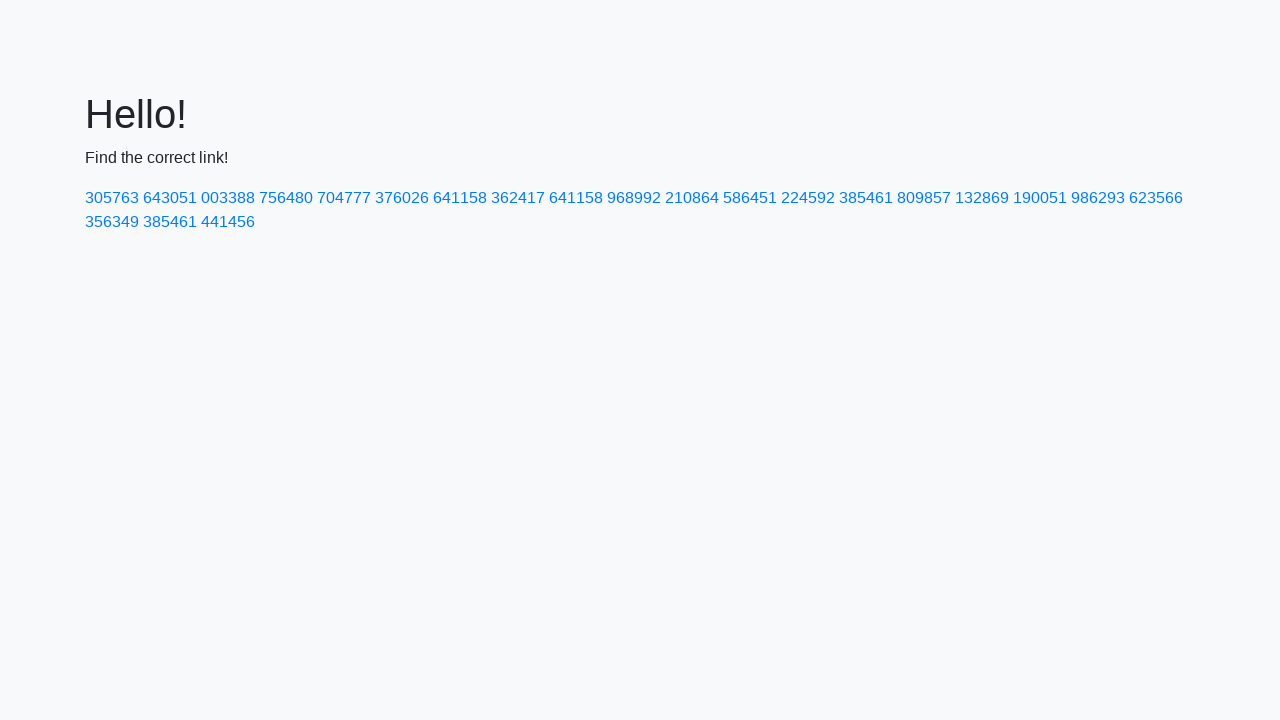

Clicked dynamically calculated link with text '224592' at (808, 198) on text=224592
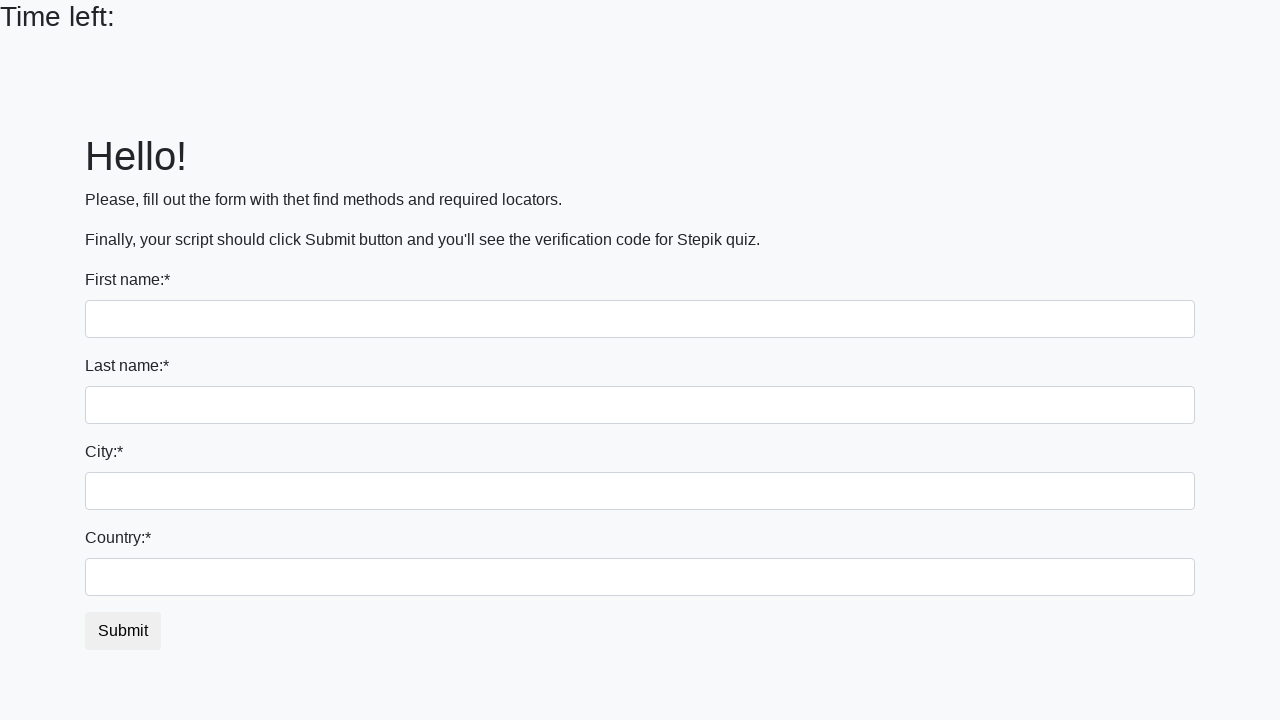

Filled first name field with 'Ivan' on input[name='first_name']
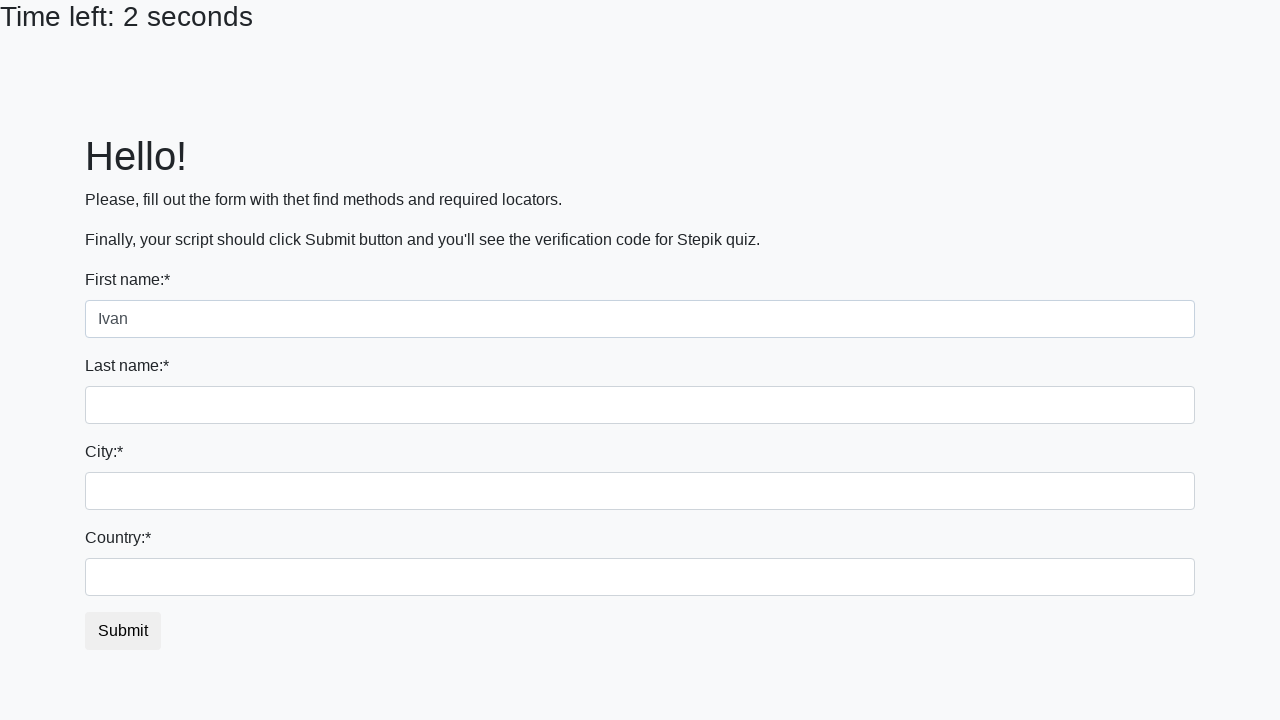

Filled last name field with 'Petrov' on input[name='last_name']
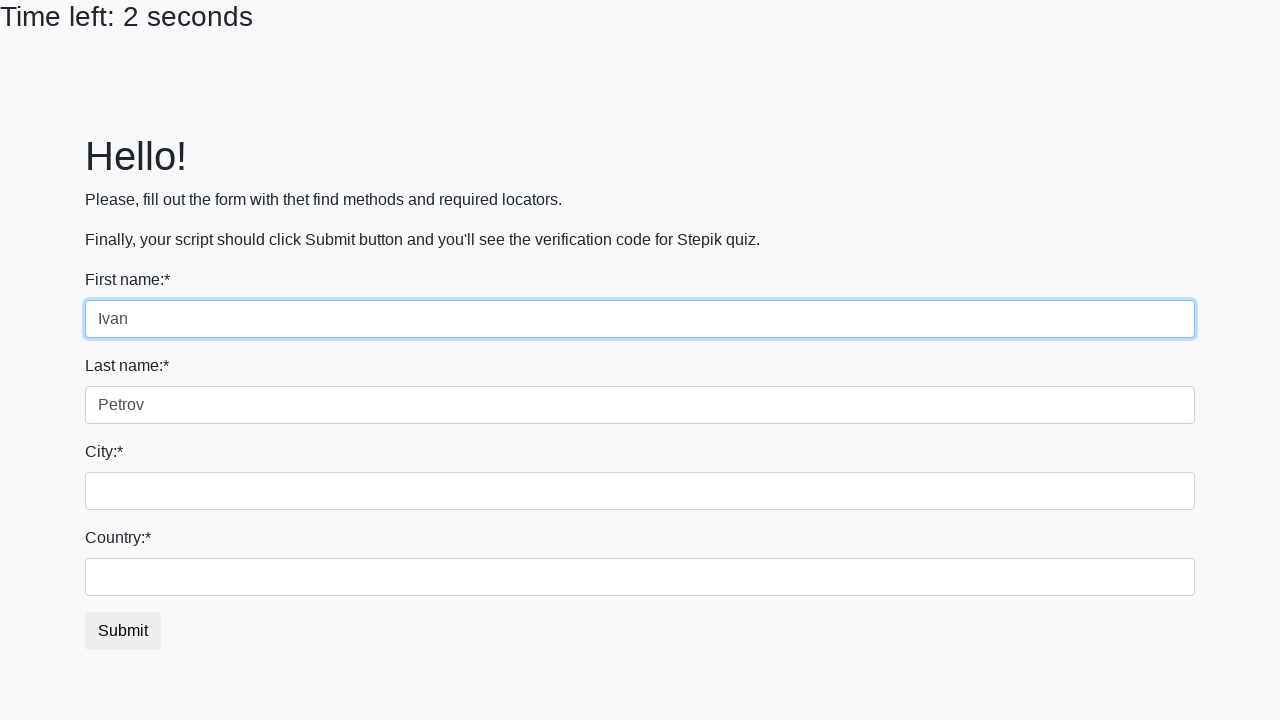

Filled city field with 'Smolensk' on .city
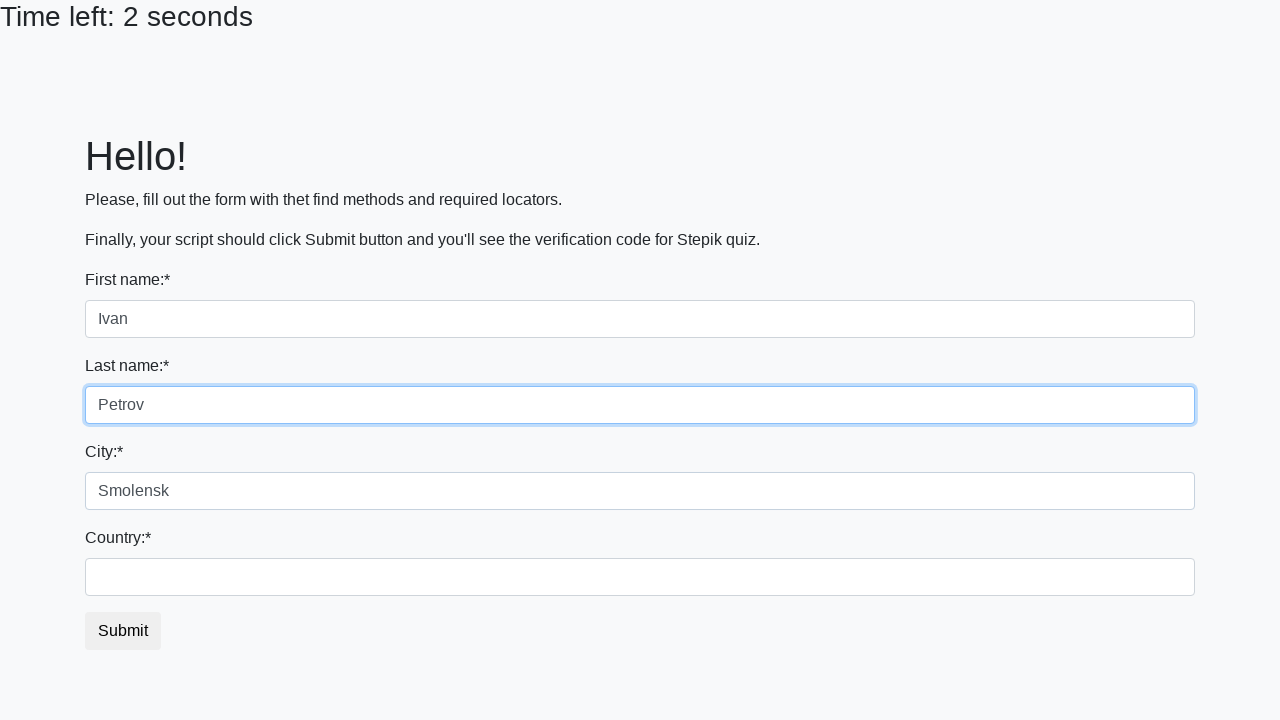

Filled country field with 'Russia' on #country
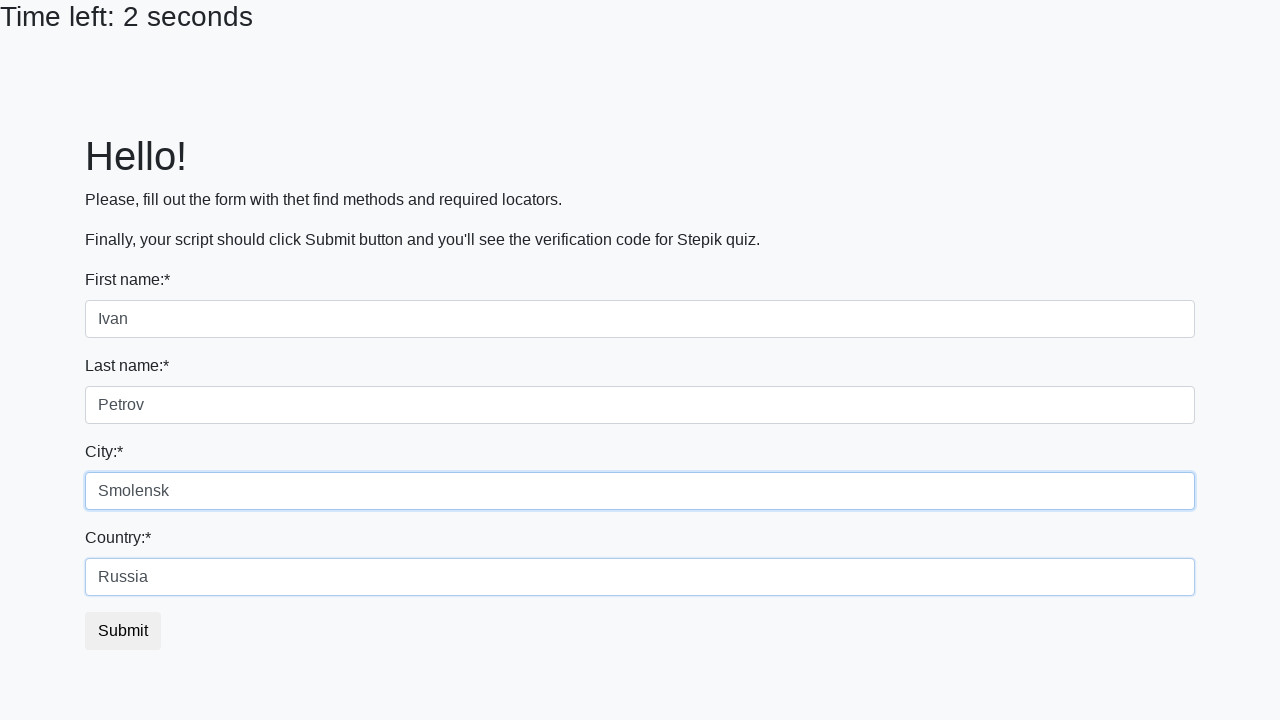

Clicked submit button to complete form at (123, 631) on button.btn
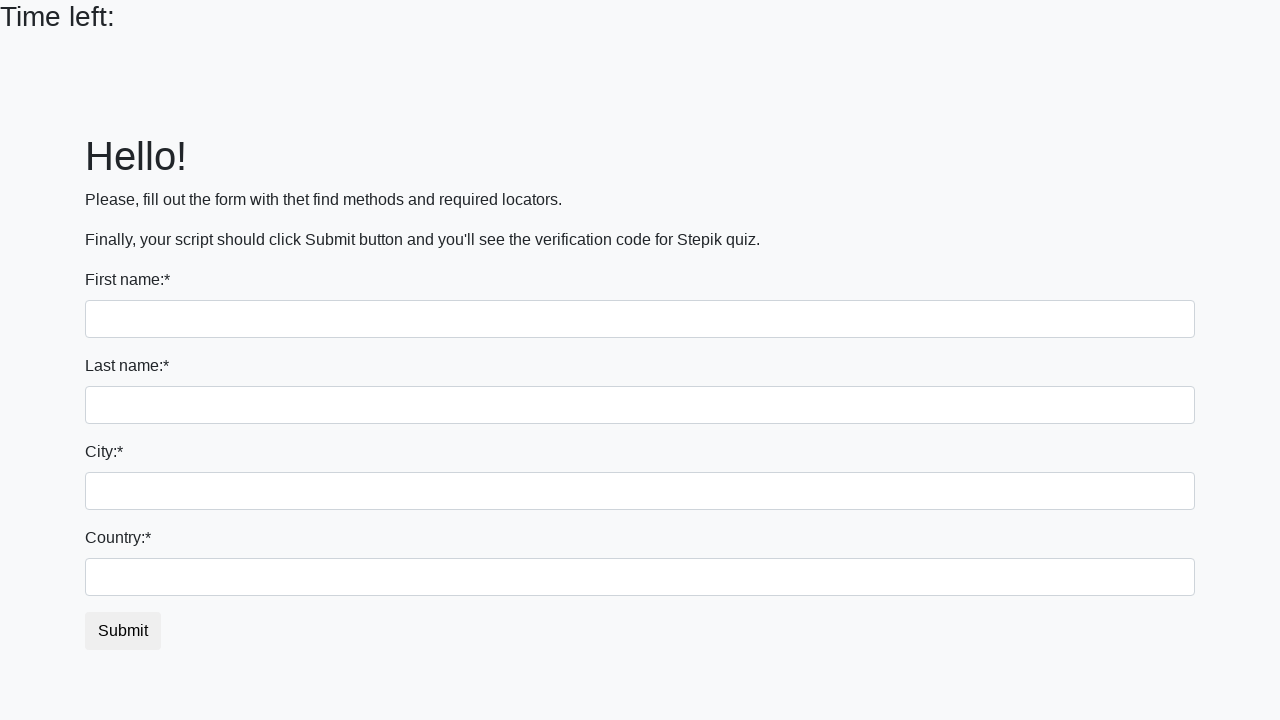

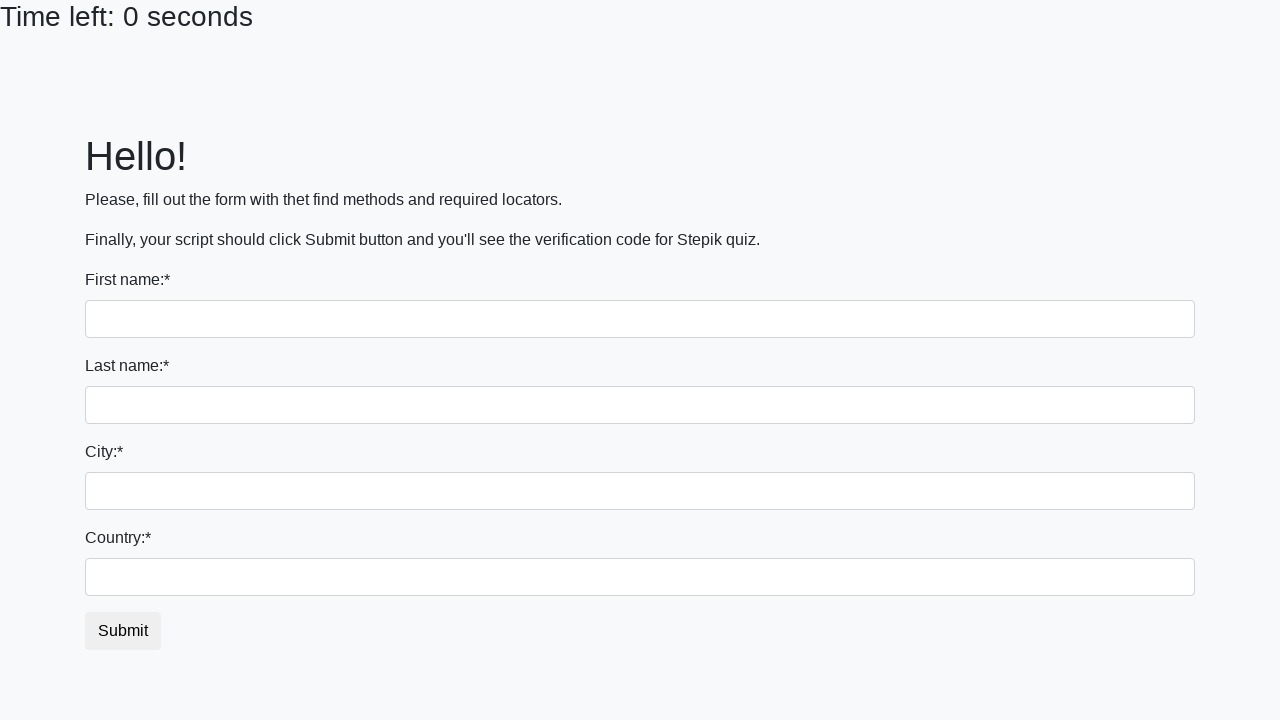